Tests drag and drop functionality on jQueryUI's droppable demo page by dragging an element and dropping it onto a target area

Starting URL: https://jqueryui.com/droppable/

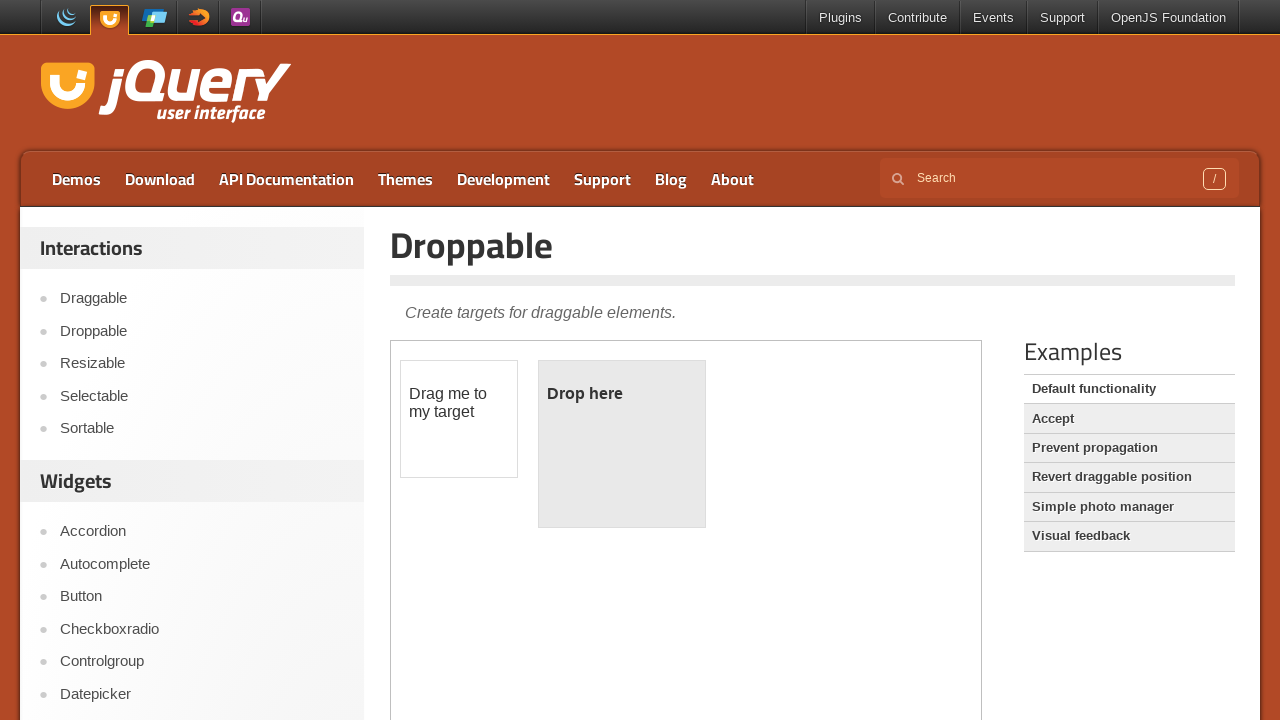

Located the iframe containing the drag and drop demo
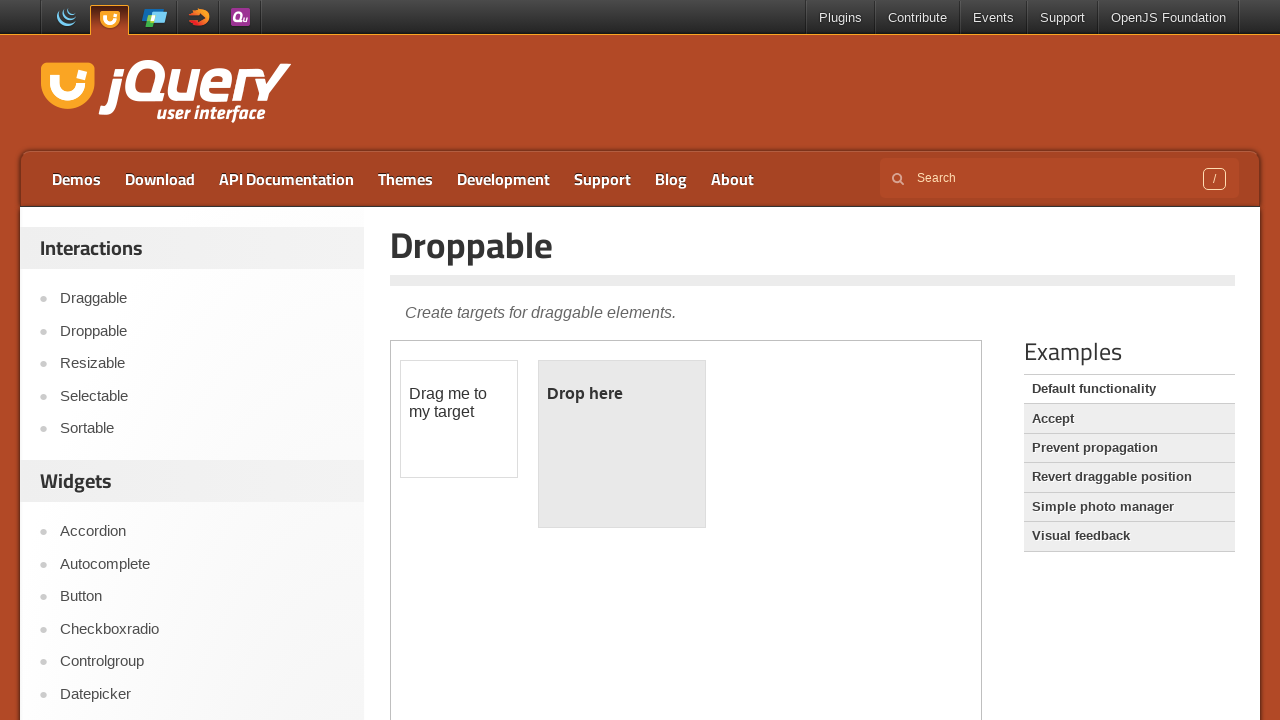

Located the draggable element within the iframe
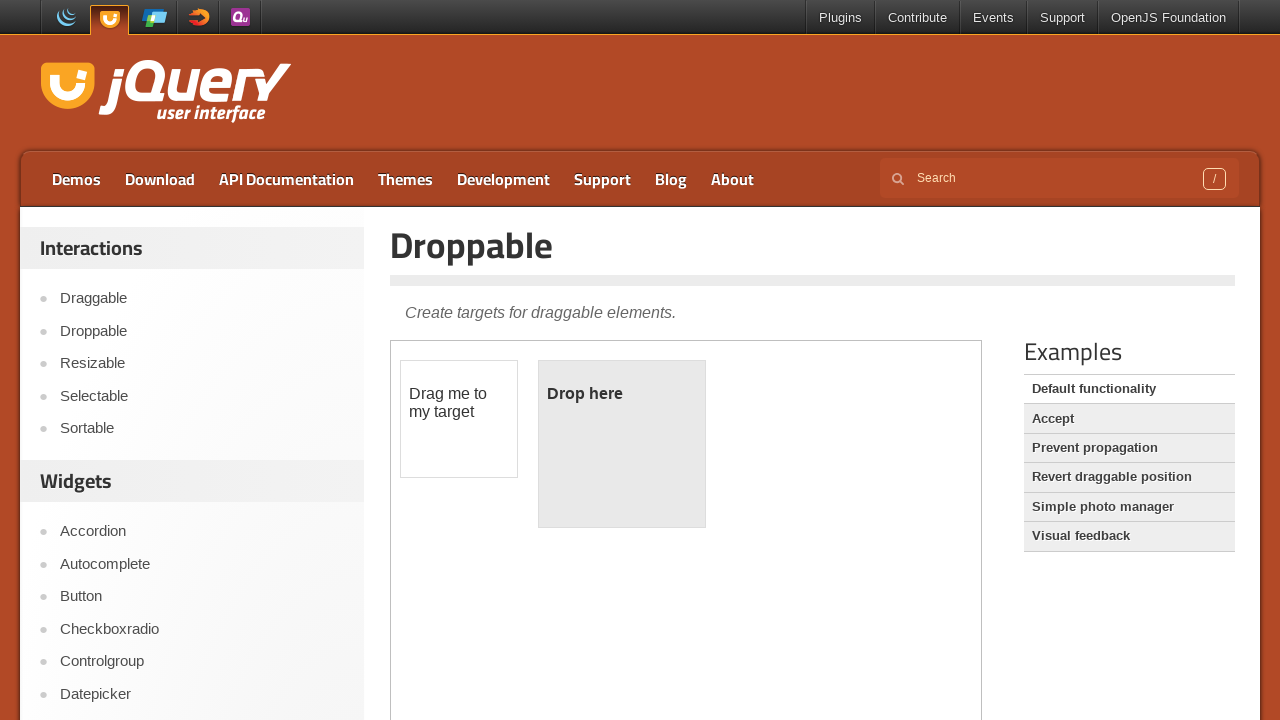

Located the droppable target area within the iframe
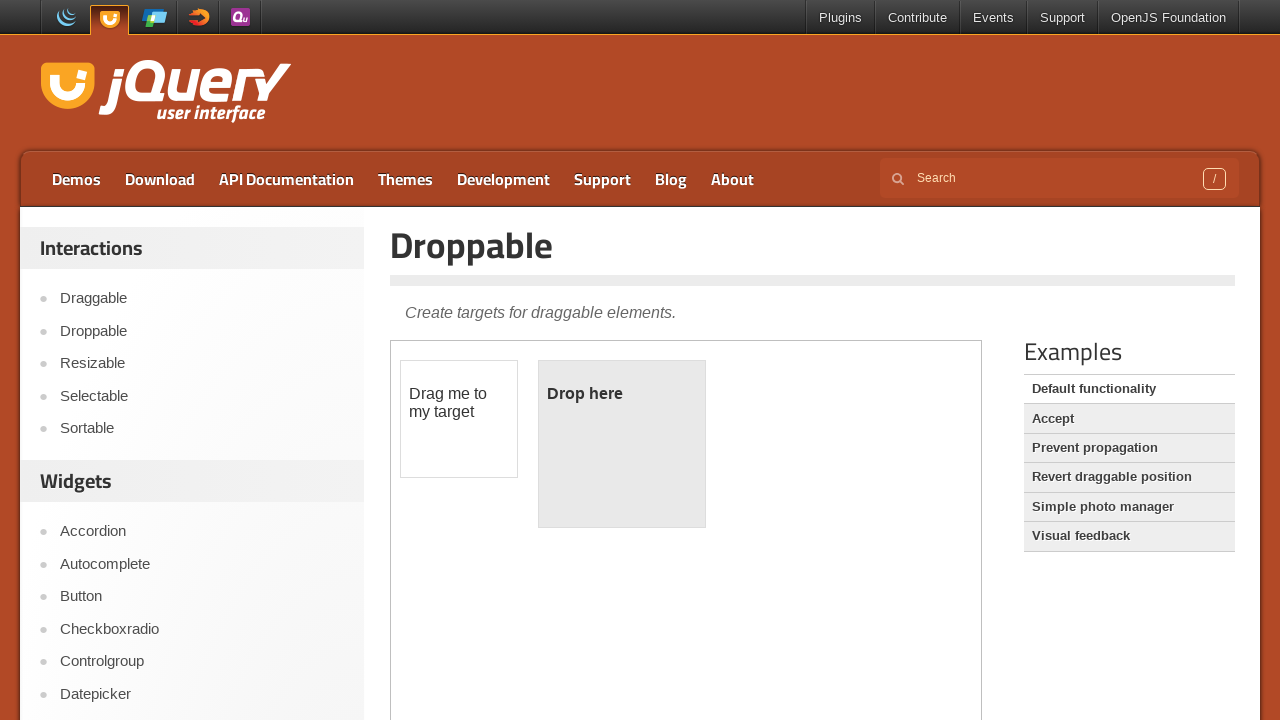

Dragged the draggable element and dropped it onto the droppable target area at (622, 444)
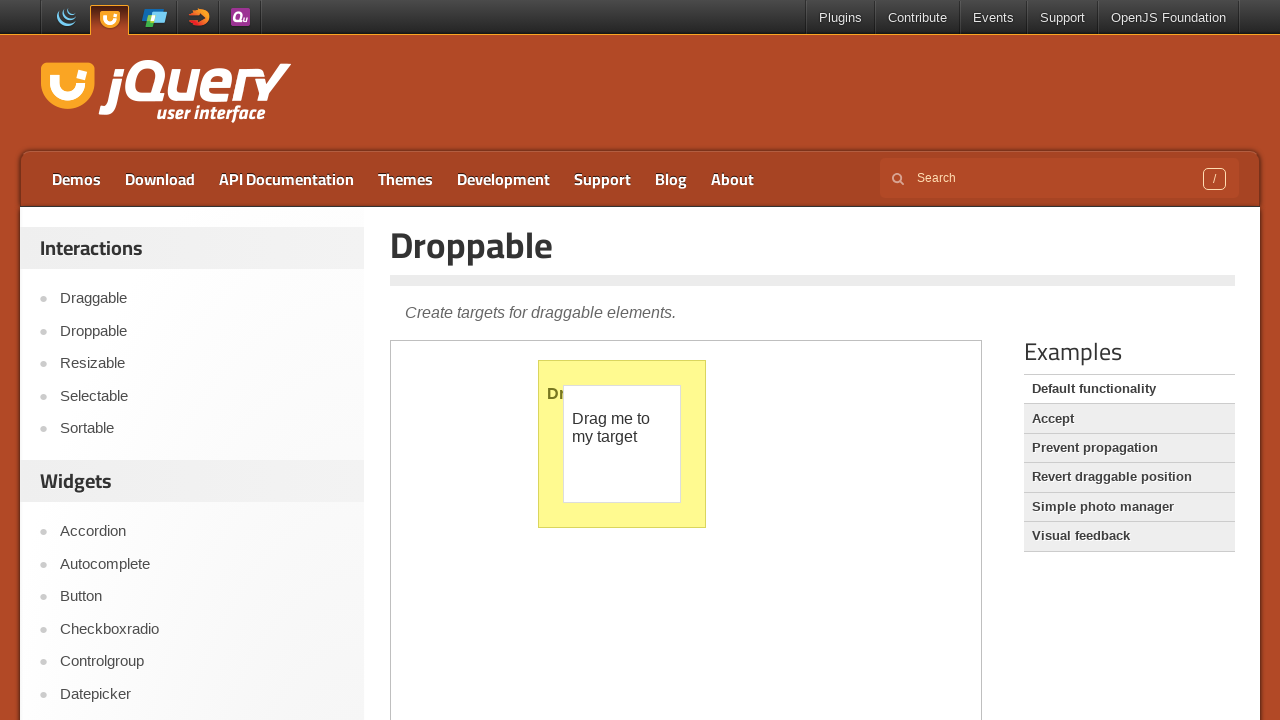

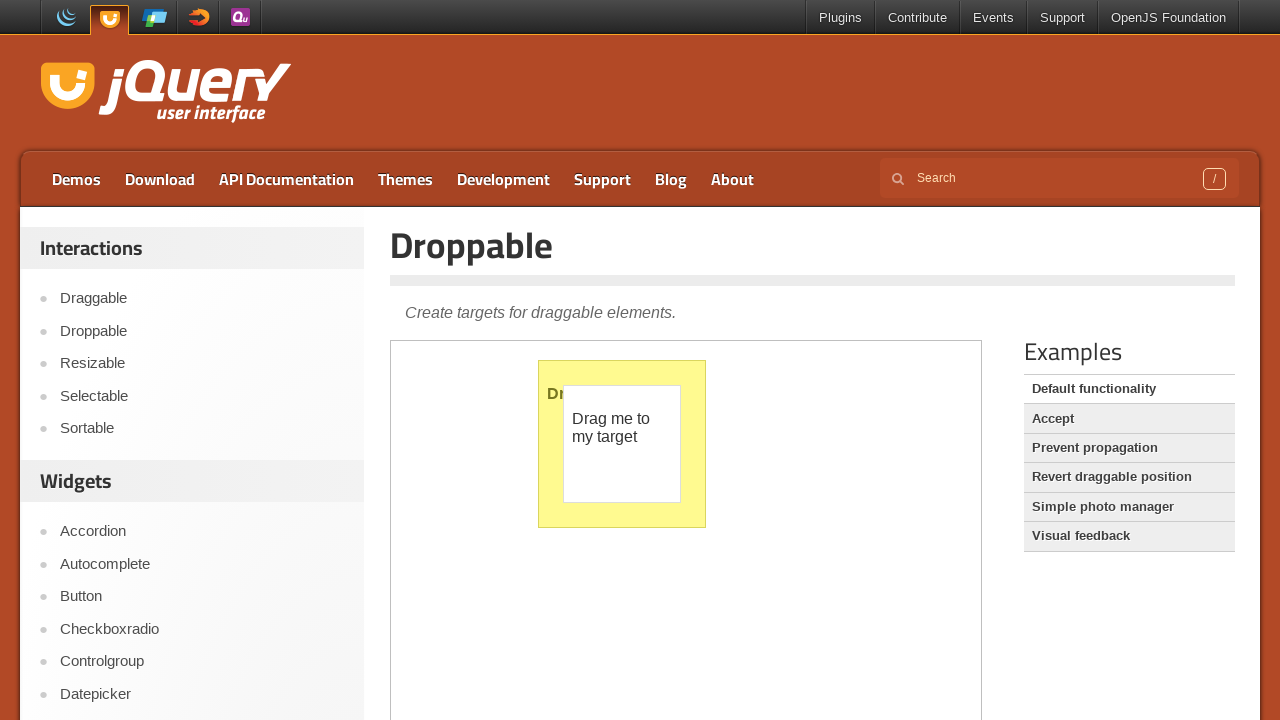